Tests that the Clear completed button displays correct text after marking an item complete

Starting URL: https://demo.playwright.dev/todomvc

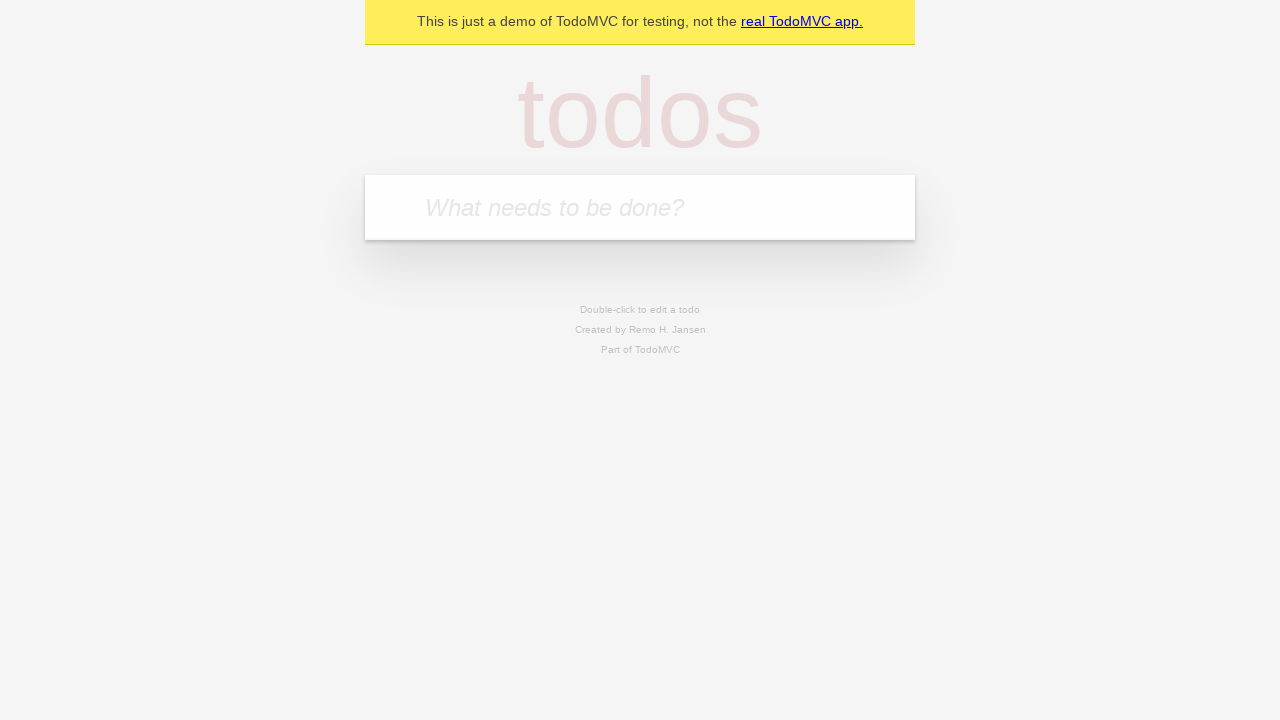

Filled todo input with 'buy some cheese' on internal:attr=[placeholder="What needs to be done?"i]
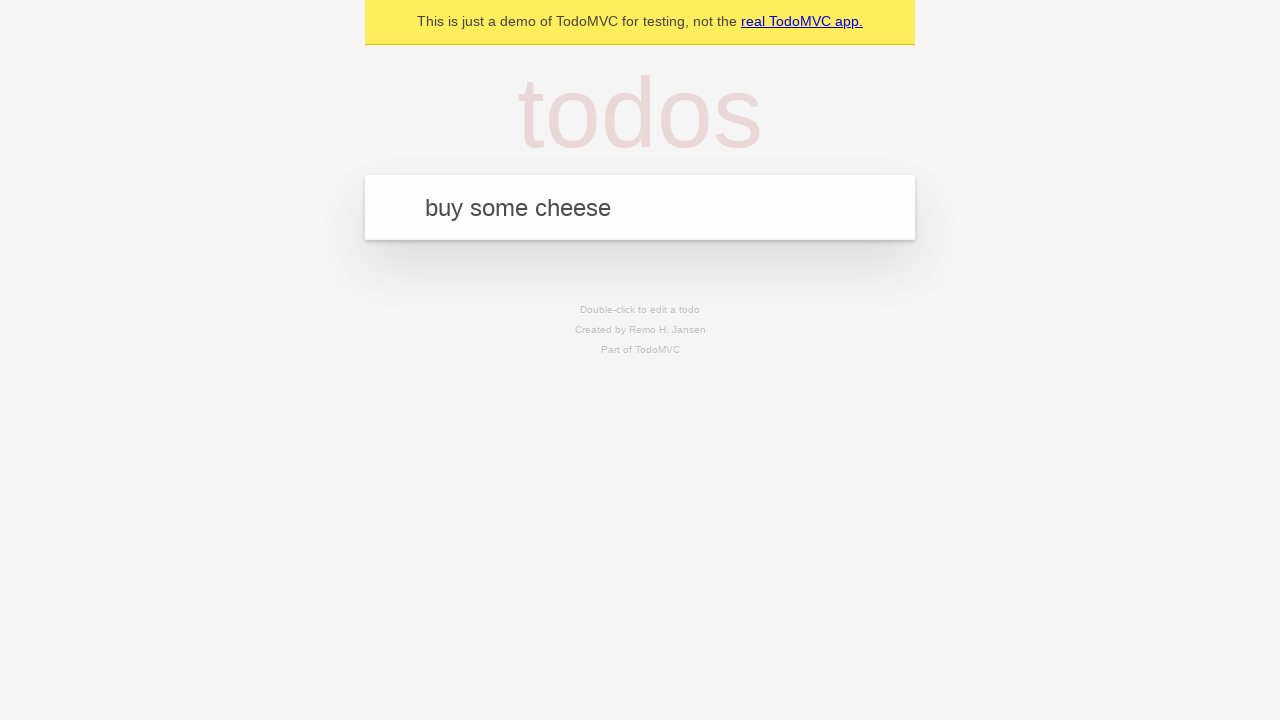

Pressed Enter to add first todo item on internal:attr=[placeholder="What needs to be done?"i]
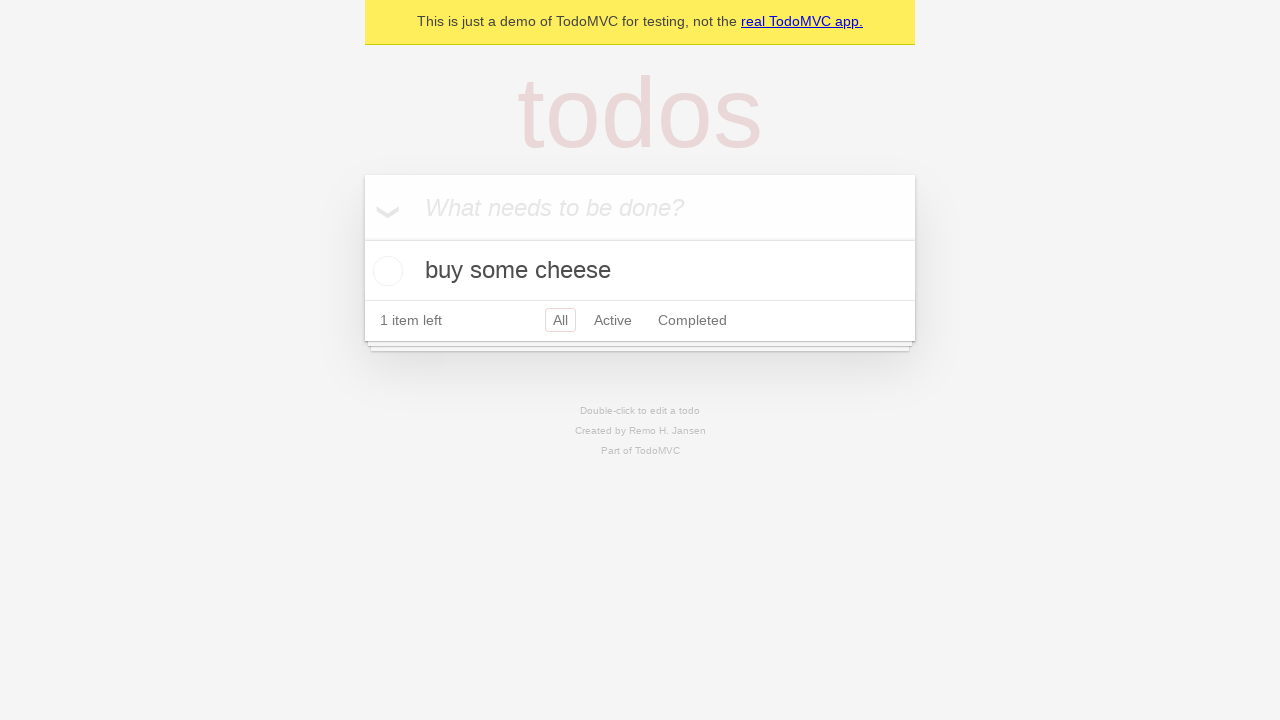

Filled todo input with 'feed the cat' on internal:attr=[placeholder="What needs to be done?"i]
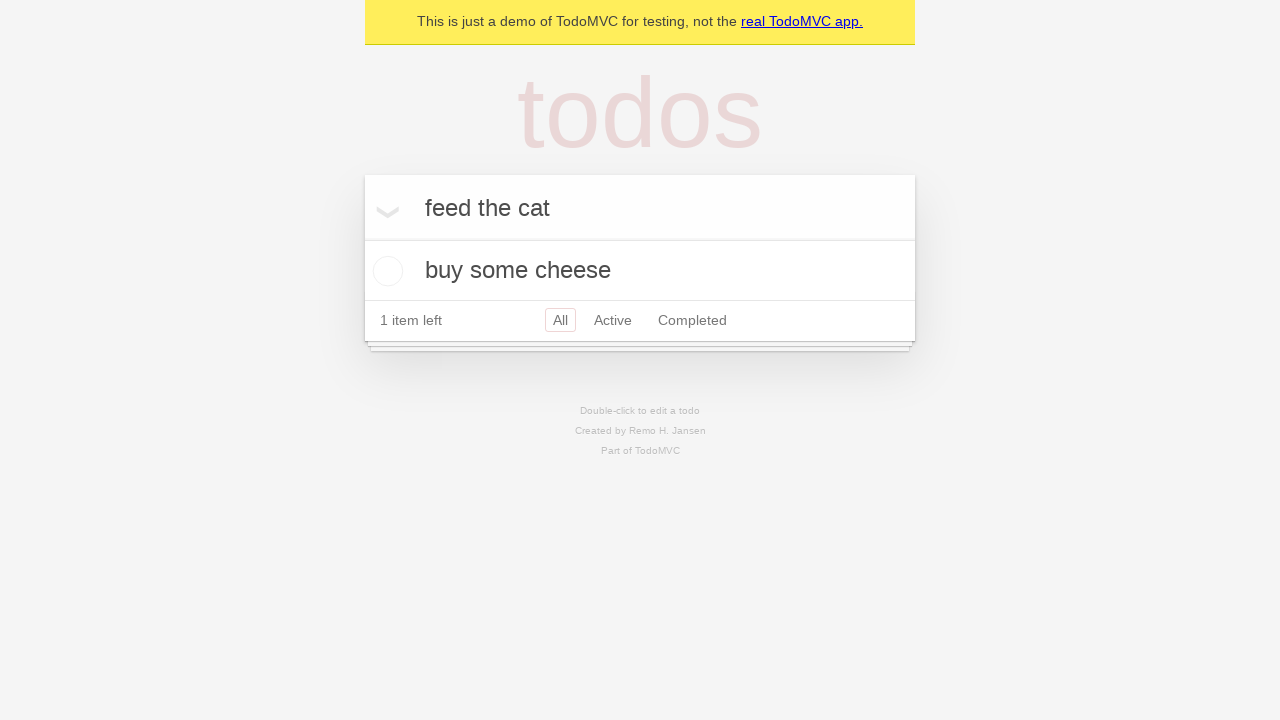

Pressed Enter to add second todo item on internal:attr=[placeholder="What needs to be done?"i]
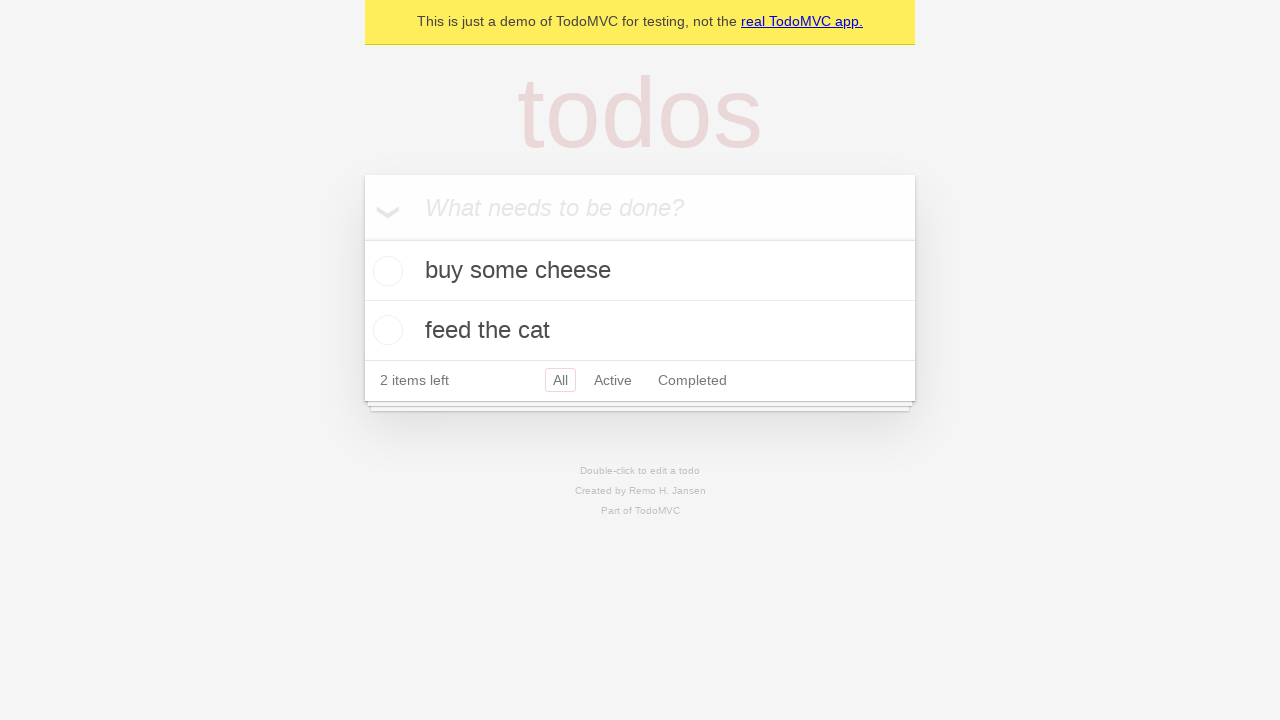

Filled todo input with 'book a doctors appointment' on internal:attr=[placeholder="What needs to be done?"i]
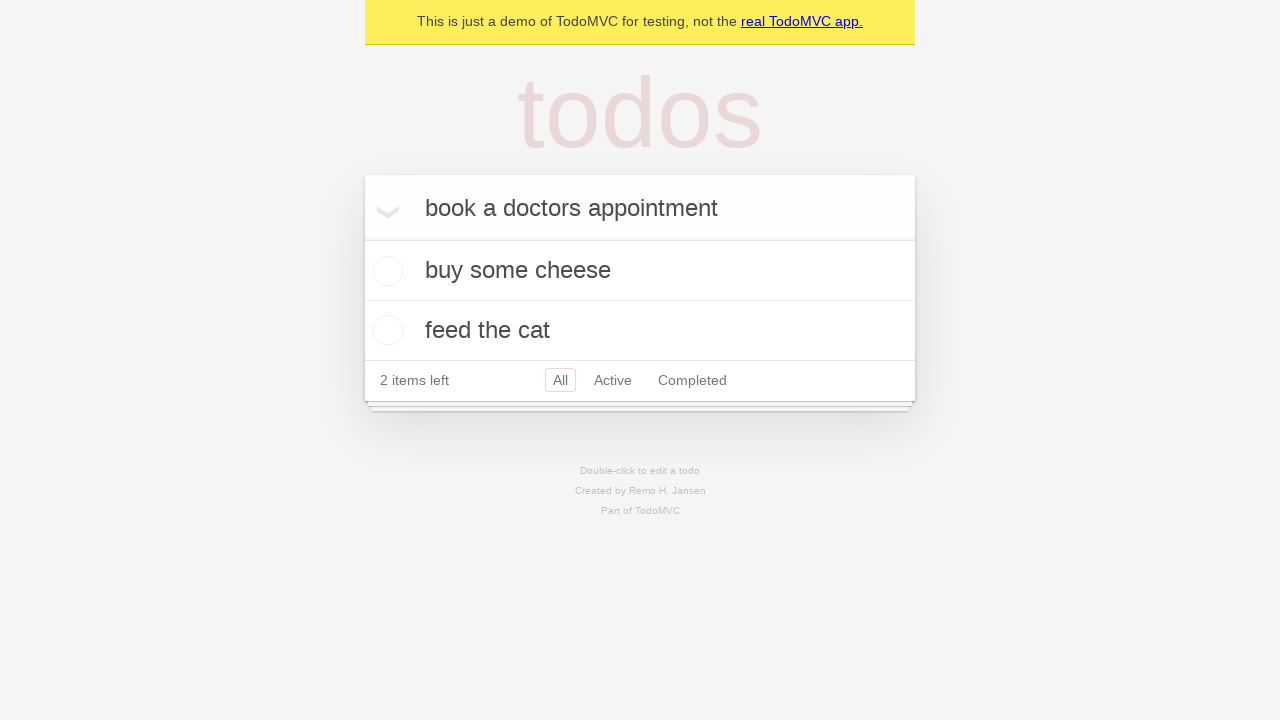

Pressed Enter to add third todo item on internal:attr=[placeholder="What needs to be done?"i]
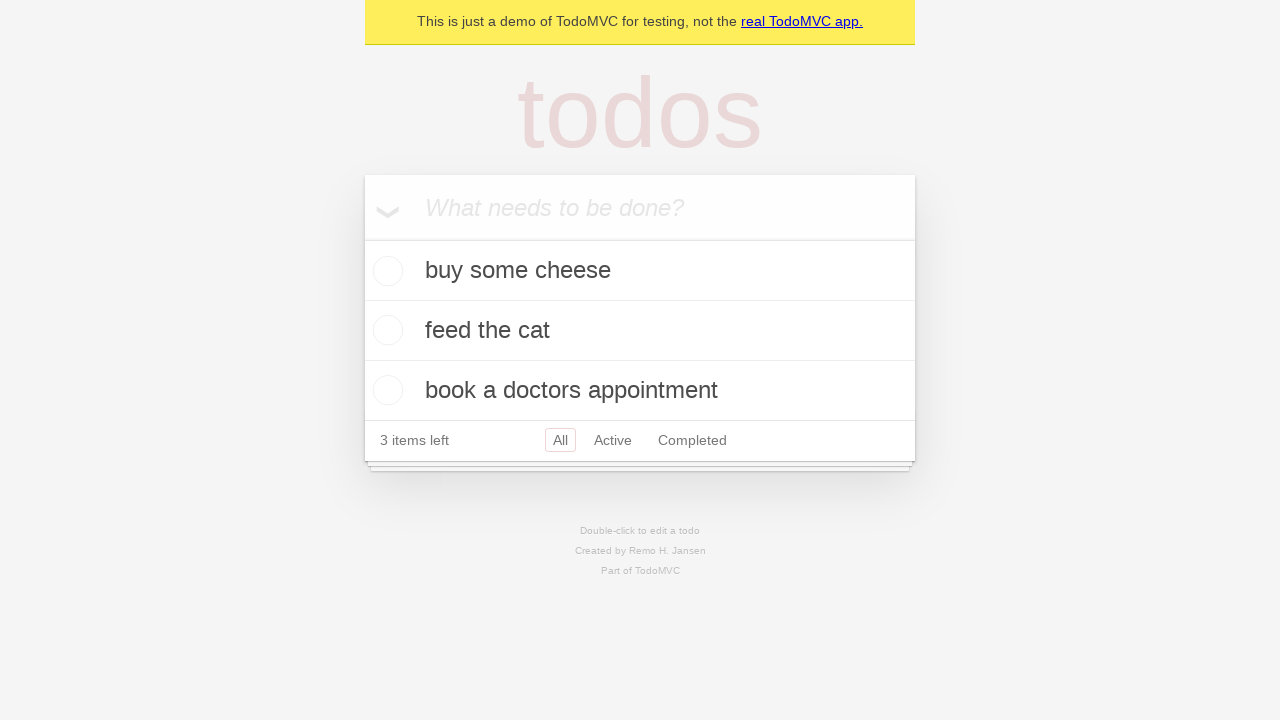

Checked the first todo item as complete at (385, 271) on .todo-list li .toggle >> nth=0
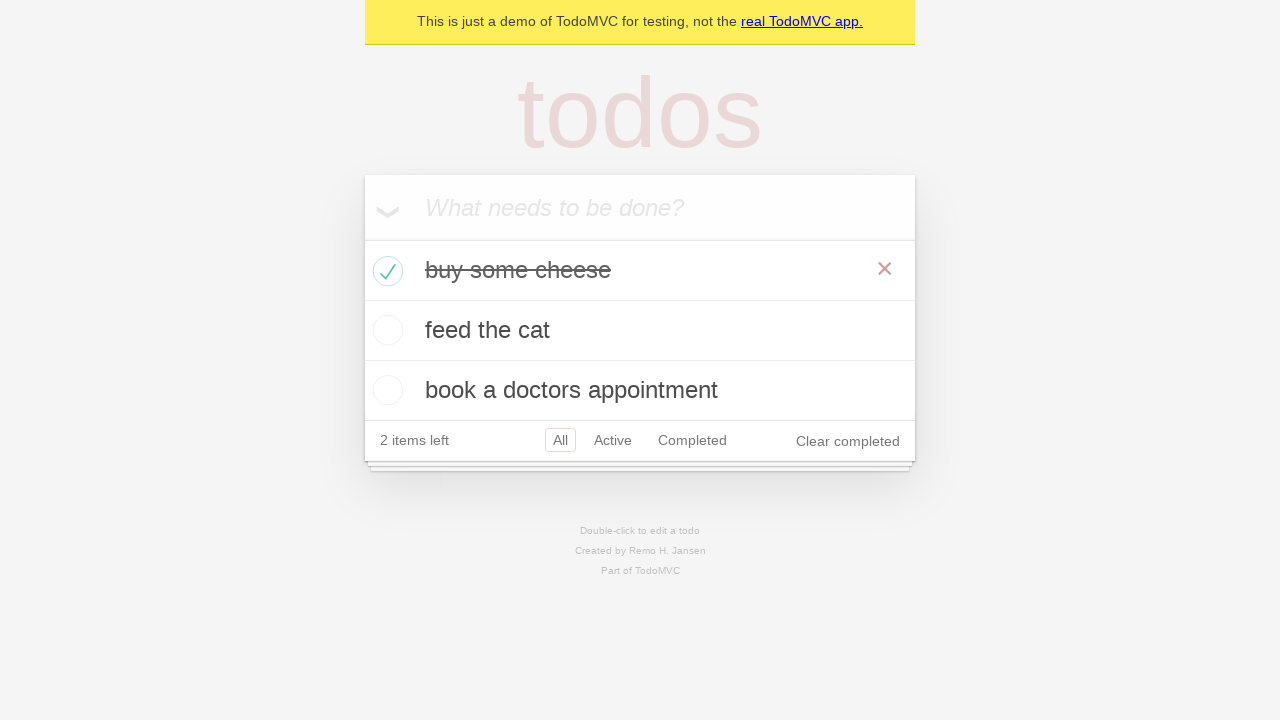

Verified Clear completed button is visible and displays correct text
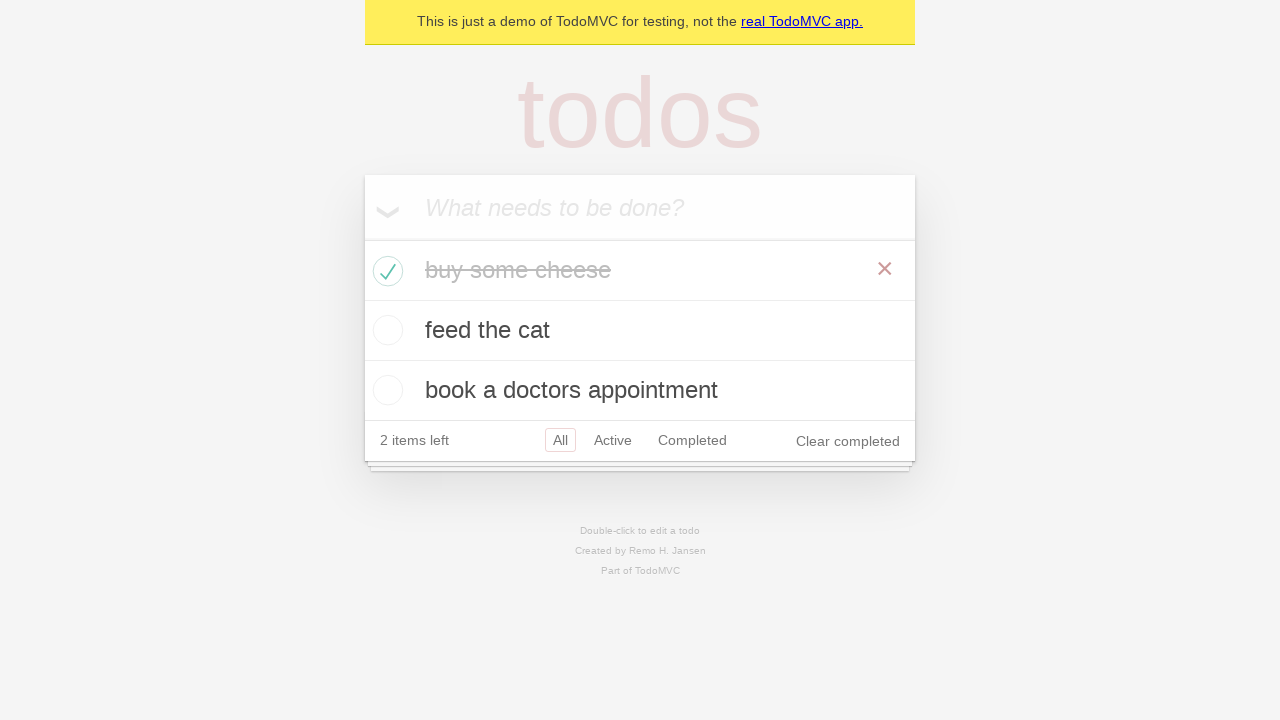

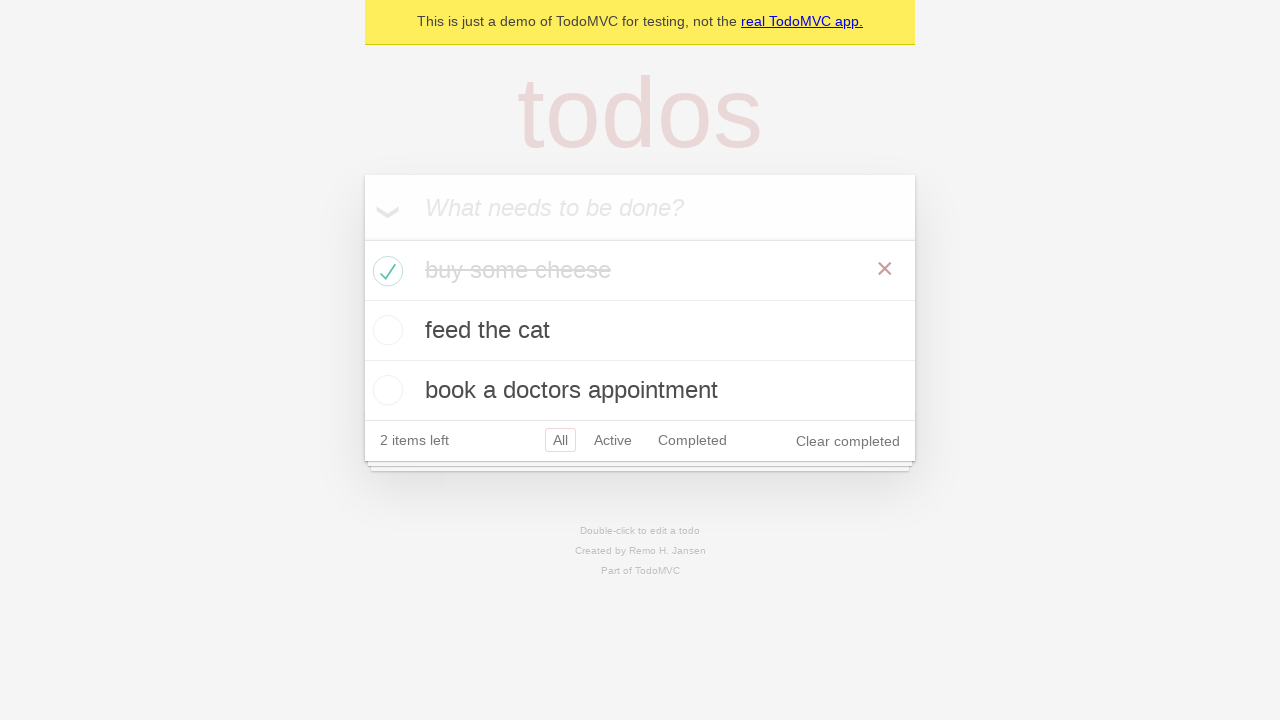